Tests a flight booking workflow on BlazeDemo website, including selecting departure/destination cities, choosing a flight from search results, and filling out purchase details

Starting URL: https://www.blazedemo.com/

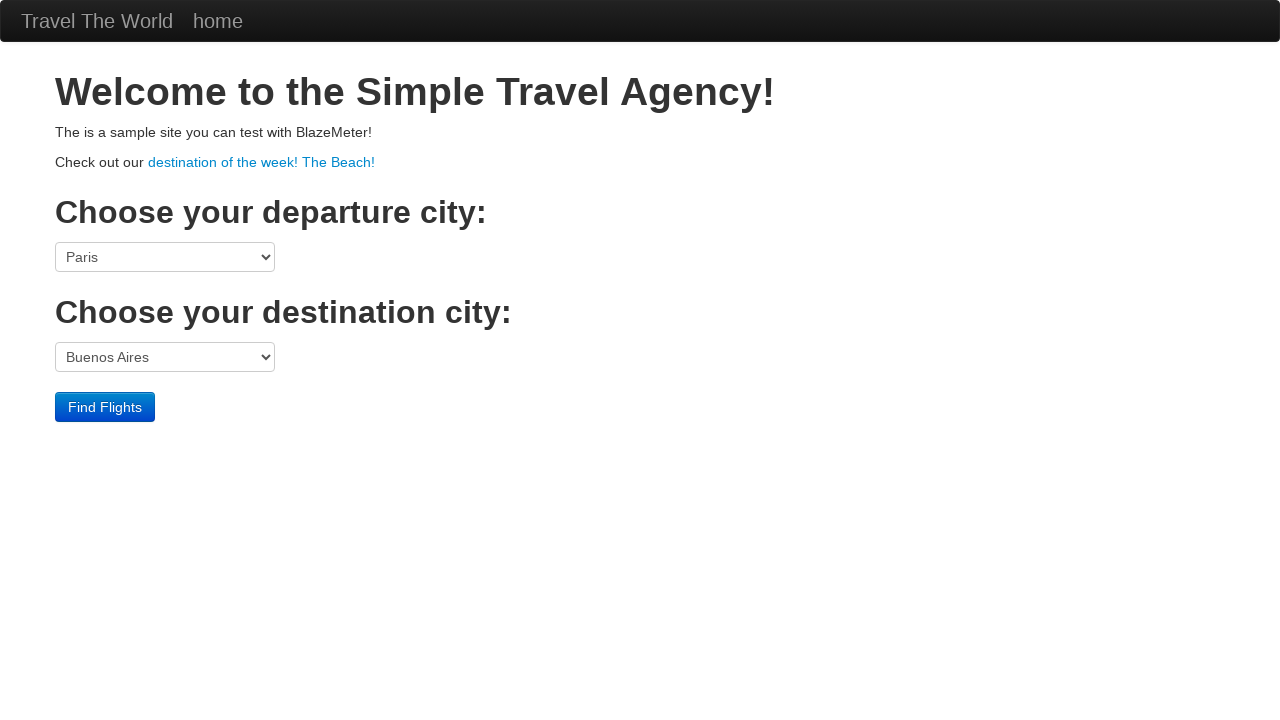

Selected 'San Diego' as departure city on select[name='fromPort']
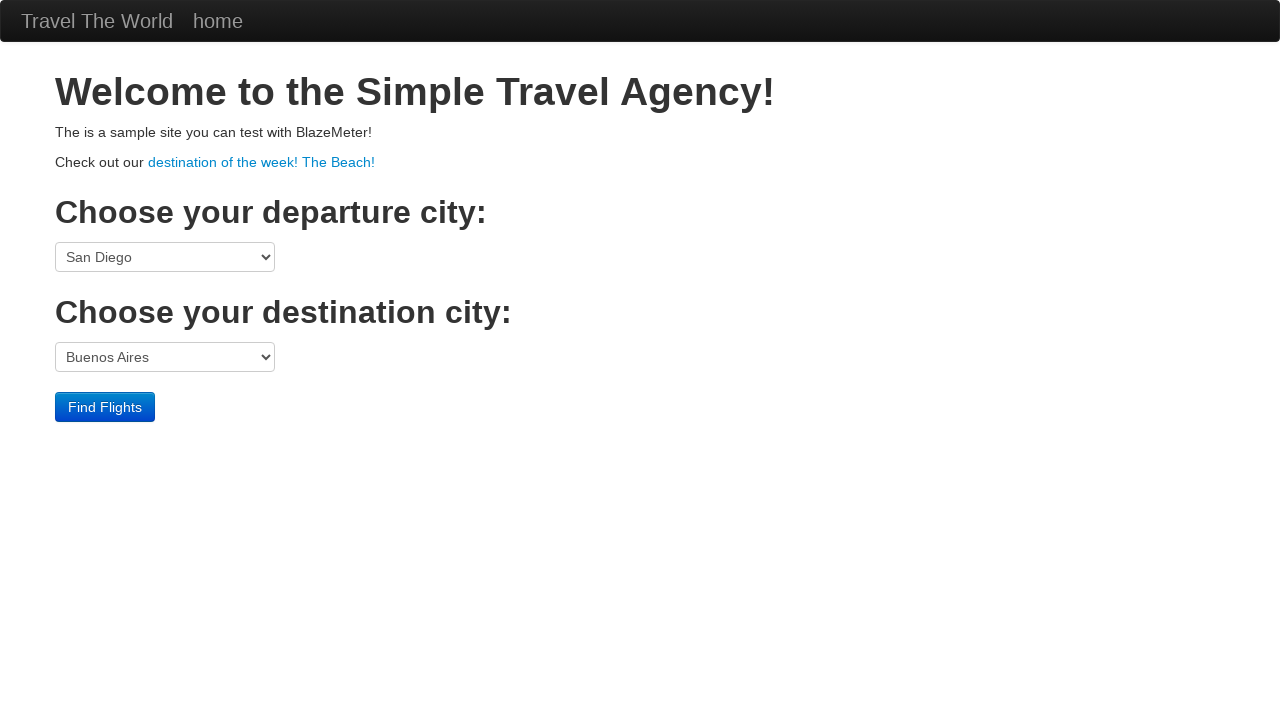

Selected 'London' as destination city on select[name='toPort']
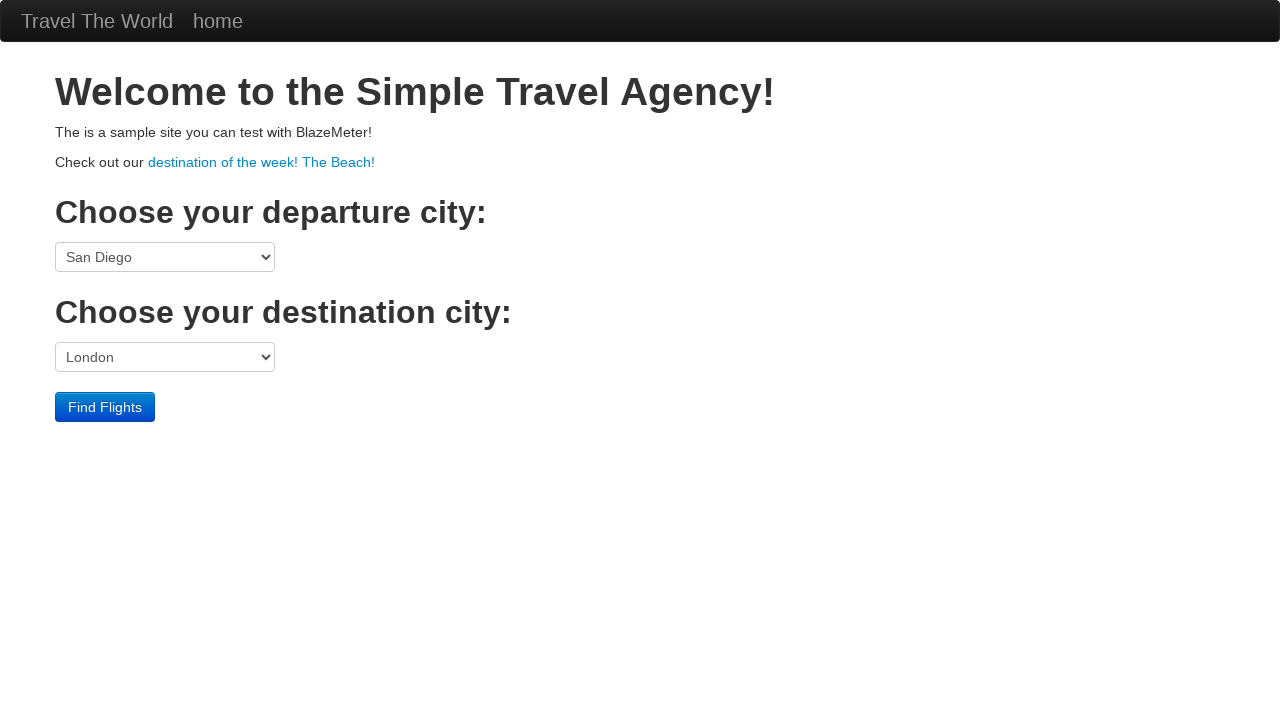

Clicked 'Find Flights' button to search for available flights at (105, 407) on input[value='Find Flights']
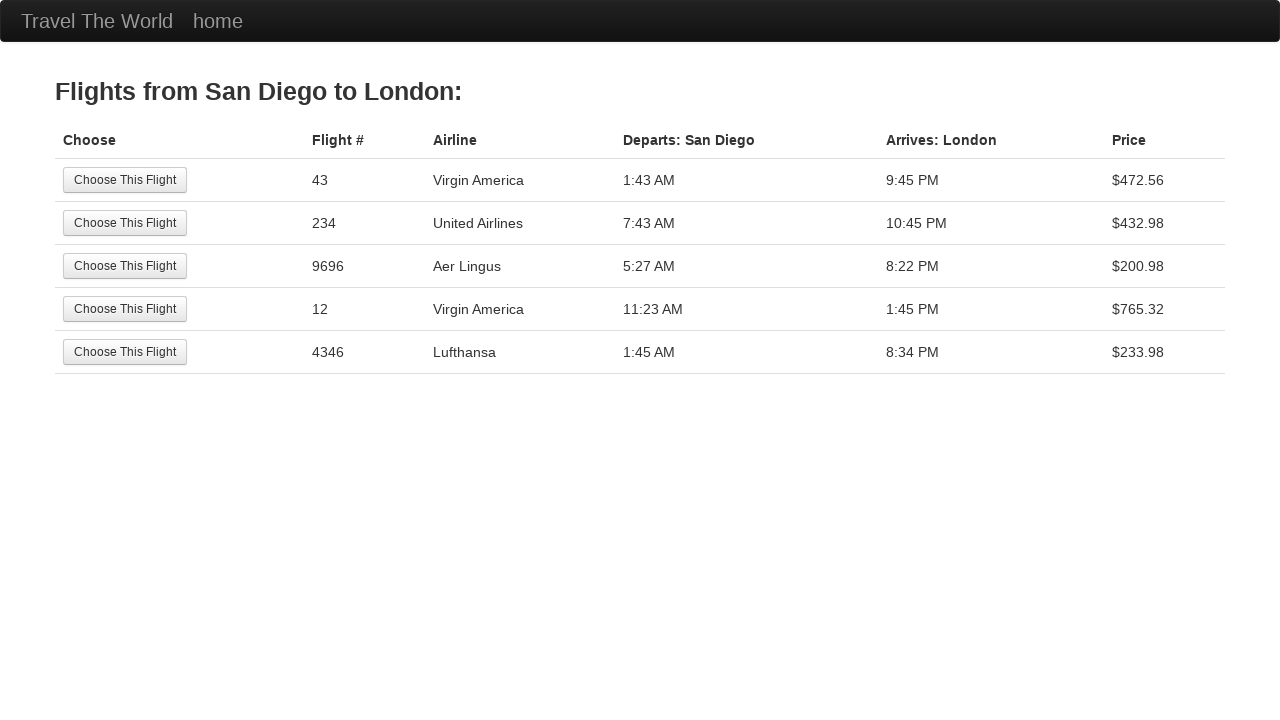

Flight results table loaded successfully
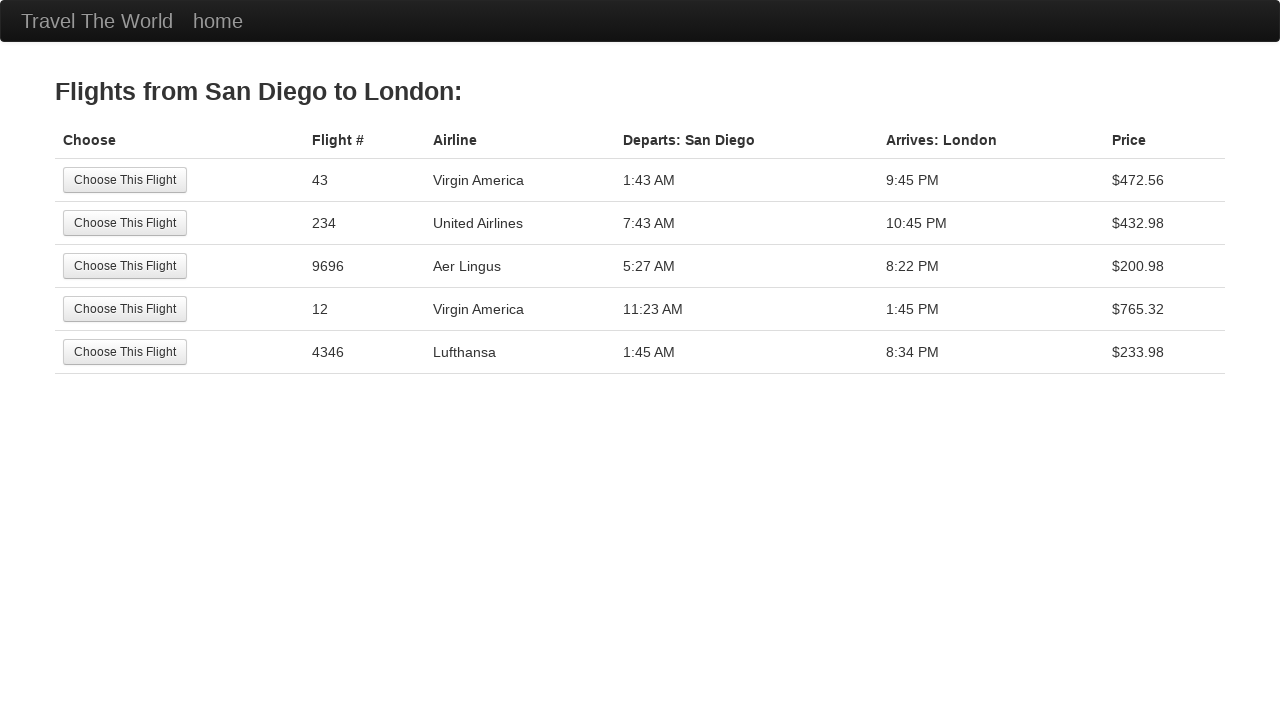

Selected the third flight from the results table at (179, 266) on xpath=//table[@class='table']//tr[3]//td[1]
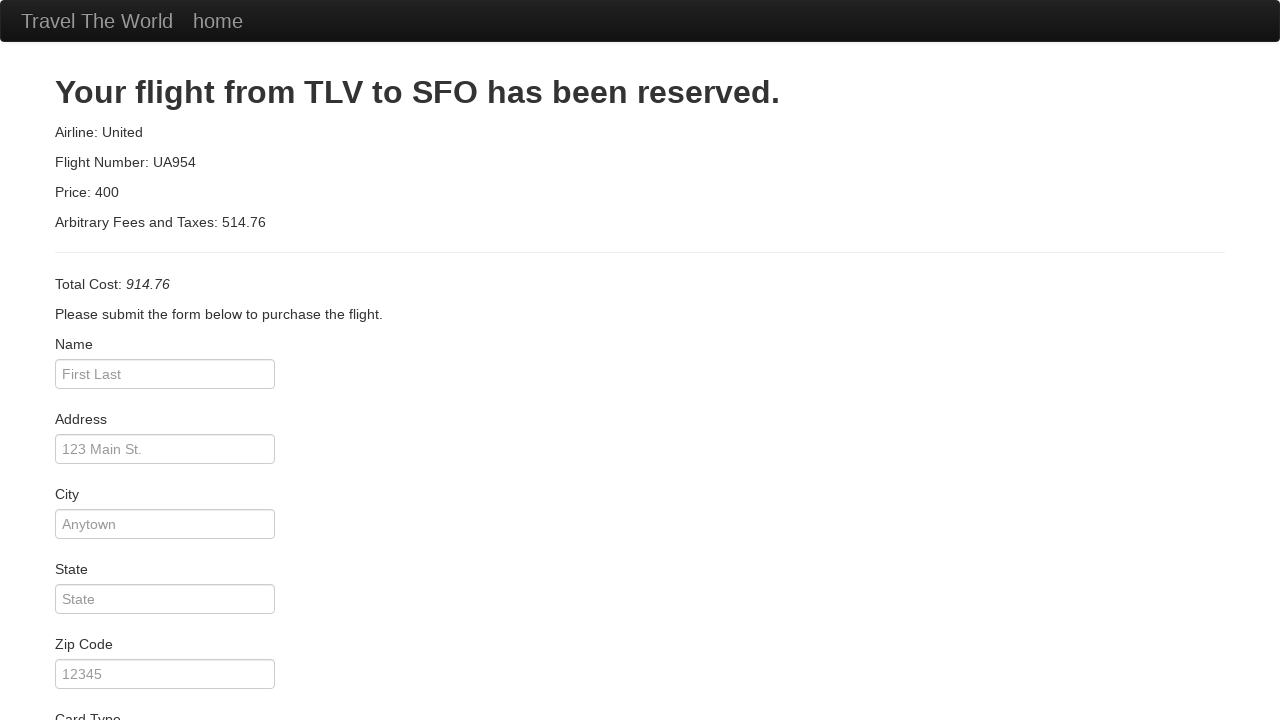

Entered passenger name 'John Smith' on input#inputName
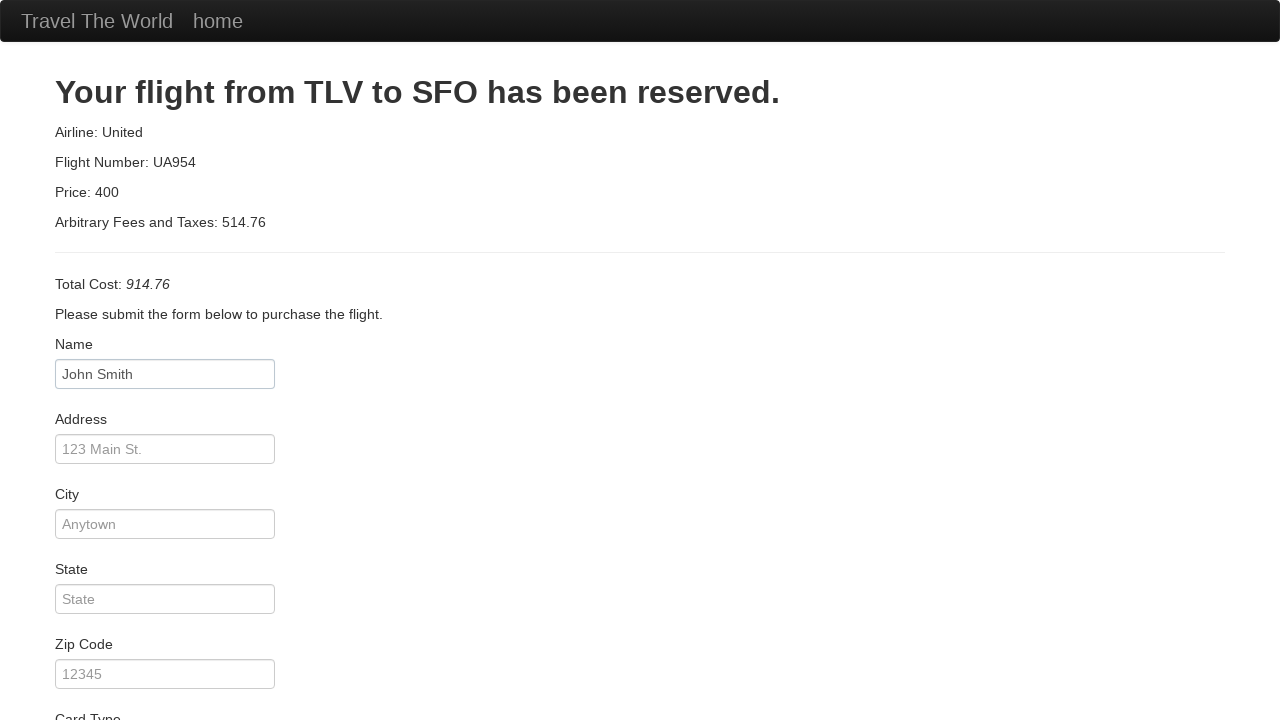

Entered address '123 Main Street' on input#address
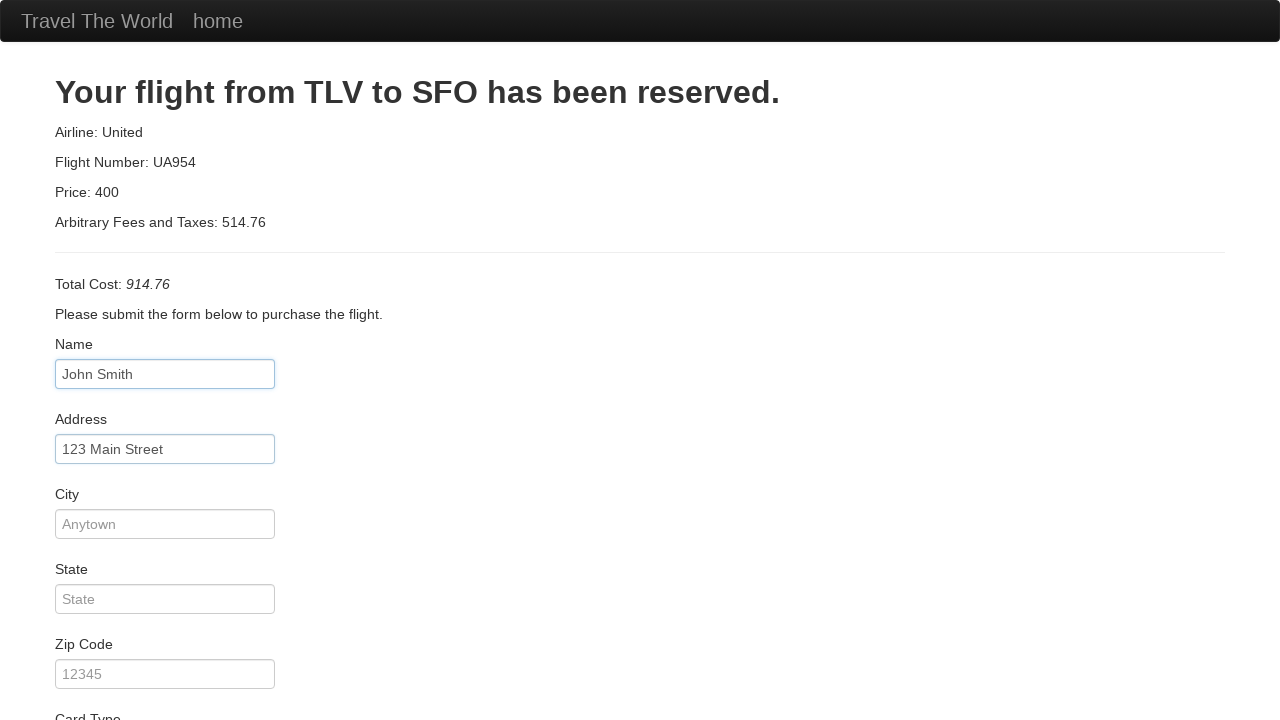

Entered city 'San Francisco' on input#city
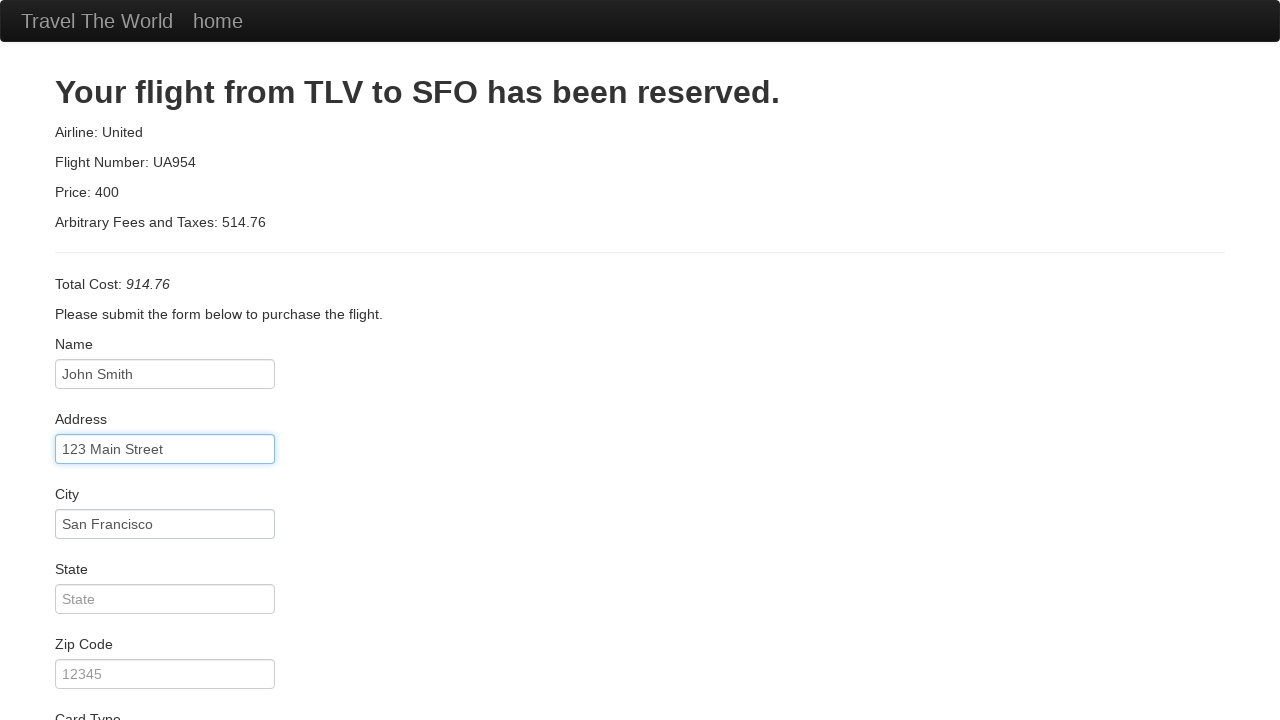

Entered state 'California' on input#state
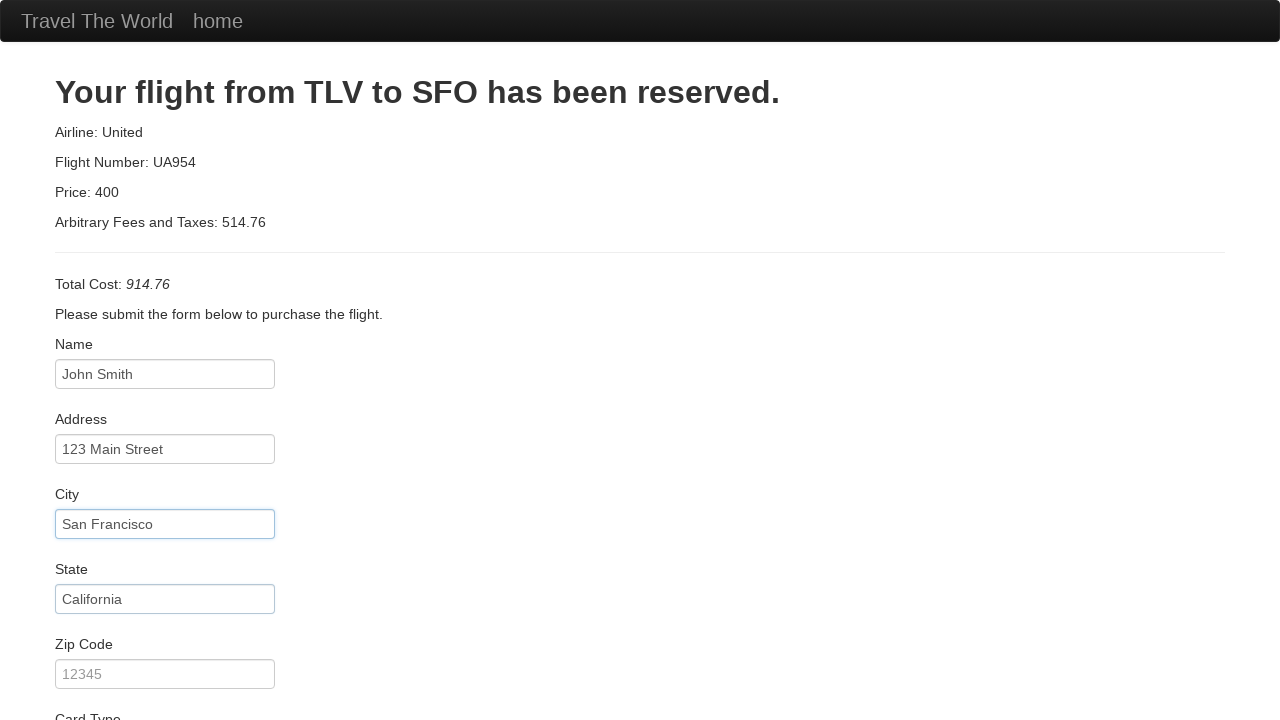

Entered zip code '94102' on input#zipCode
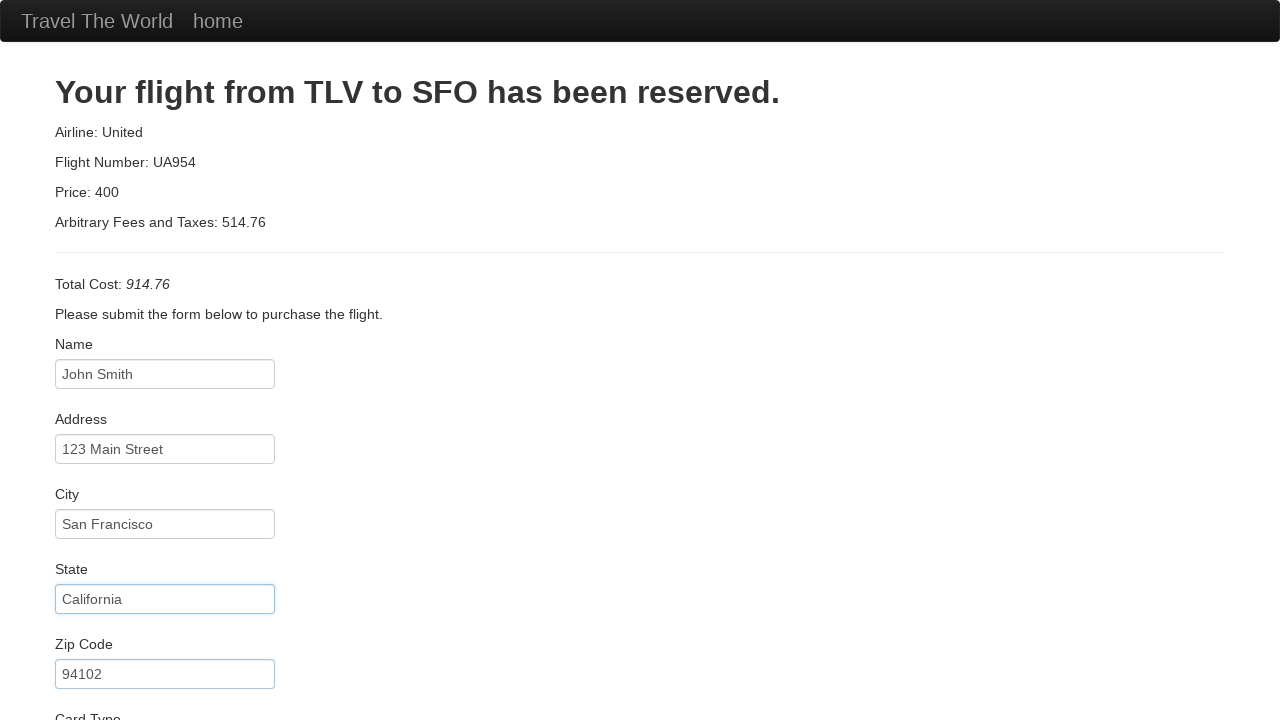

Selected 'amex' as card type on select#cardType
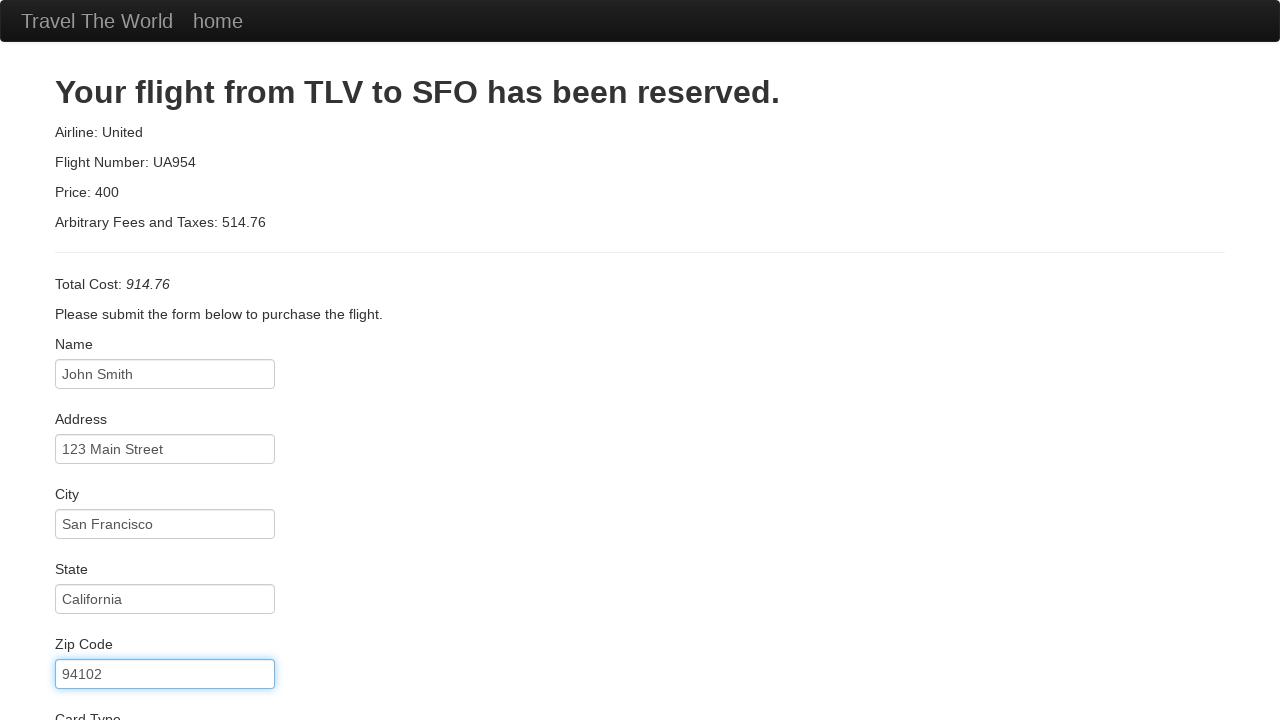

Entered credit card number on input#creditCardNumber
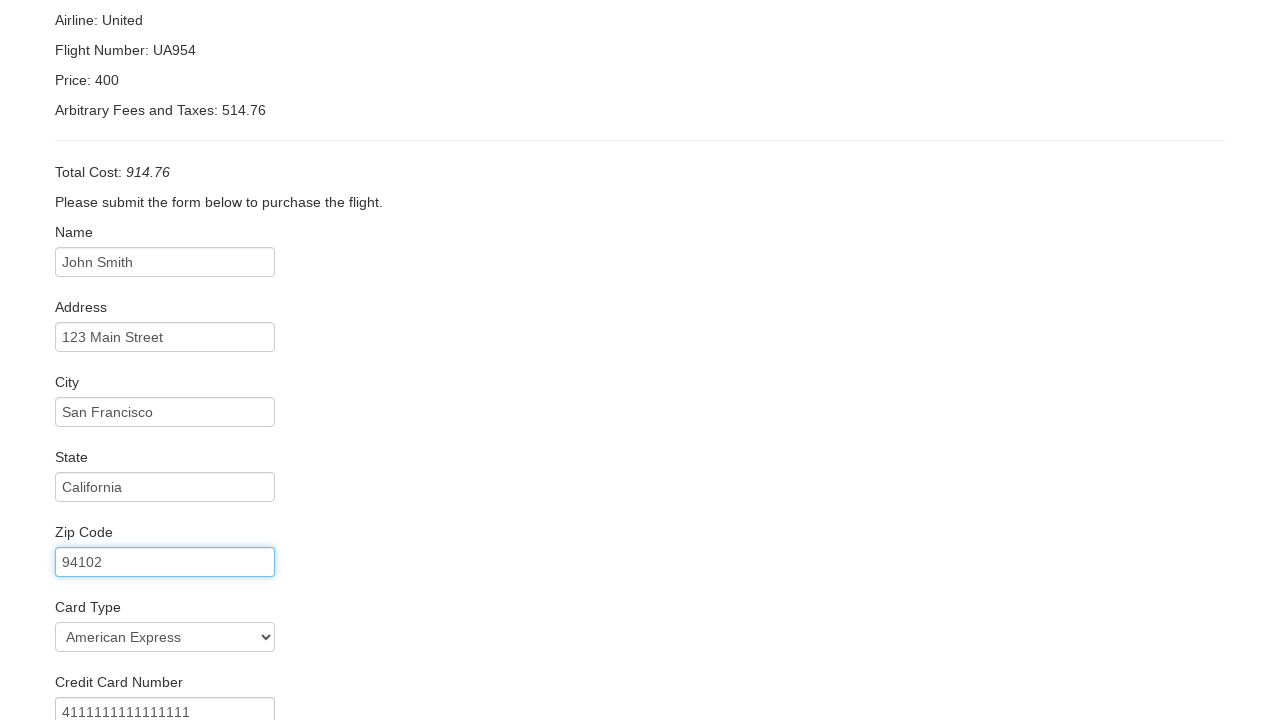

Entered credit card expiration month '12' on input#creditCardMonth
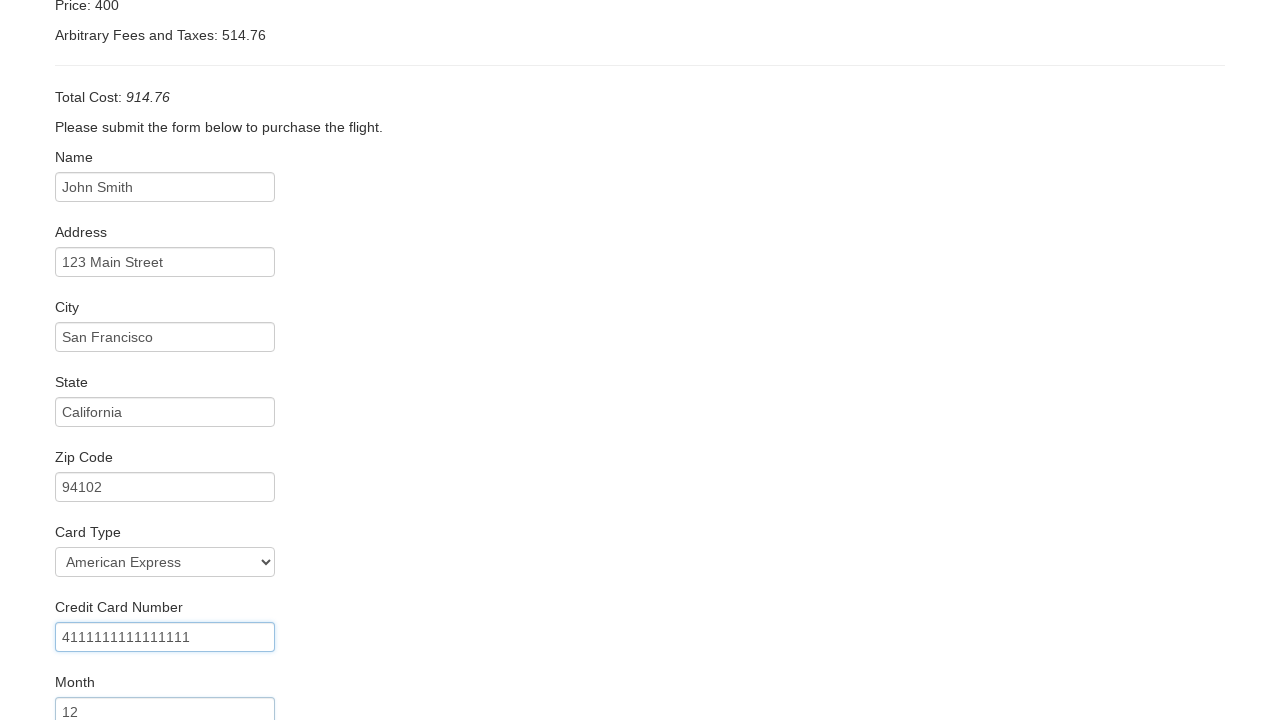

Entered credit card expiration year '2025' on input#creditCardYear
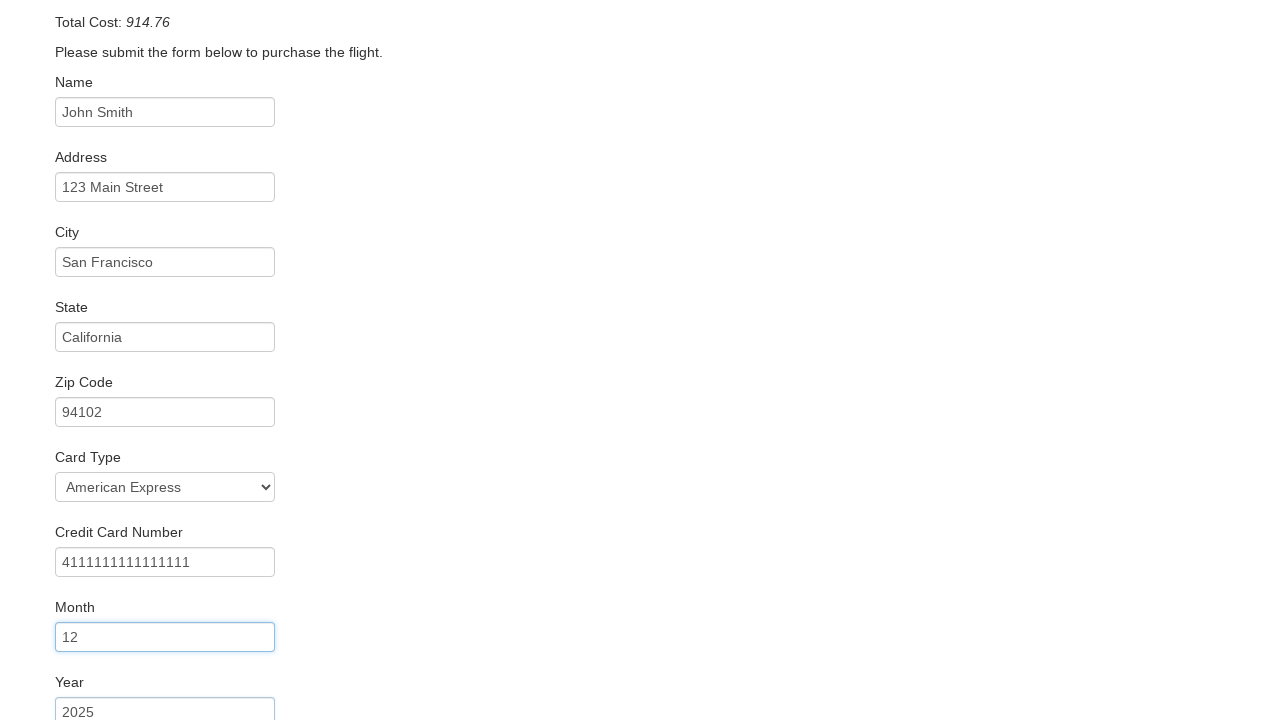

Entered cardholder name 'John Smith' on input#nameOnCard
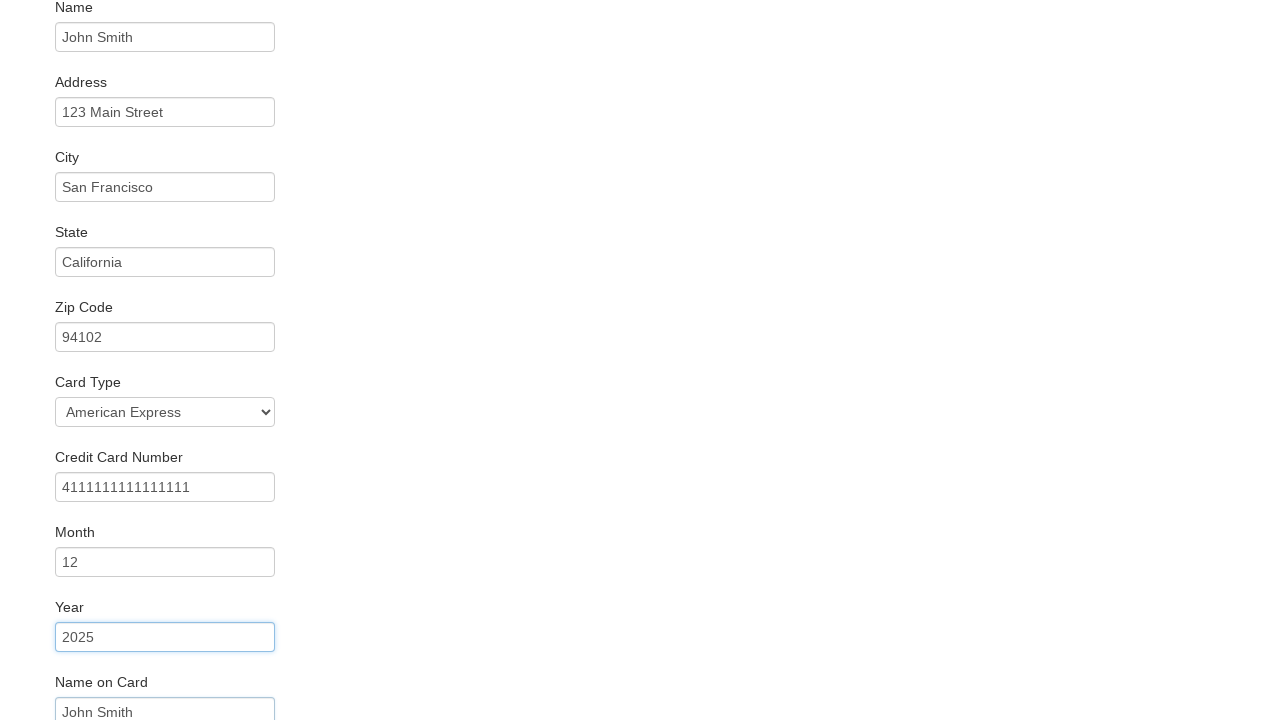

Checked 'Remember Me' checkbox at (62, 656) on input#rememberMe
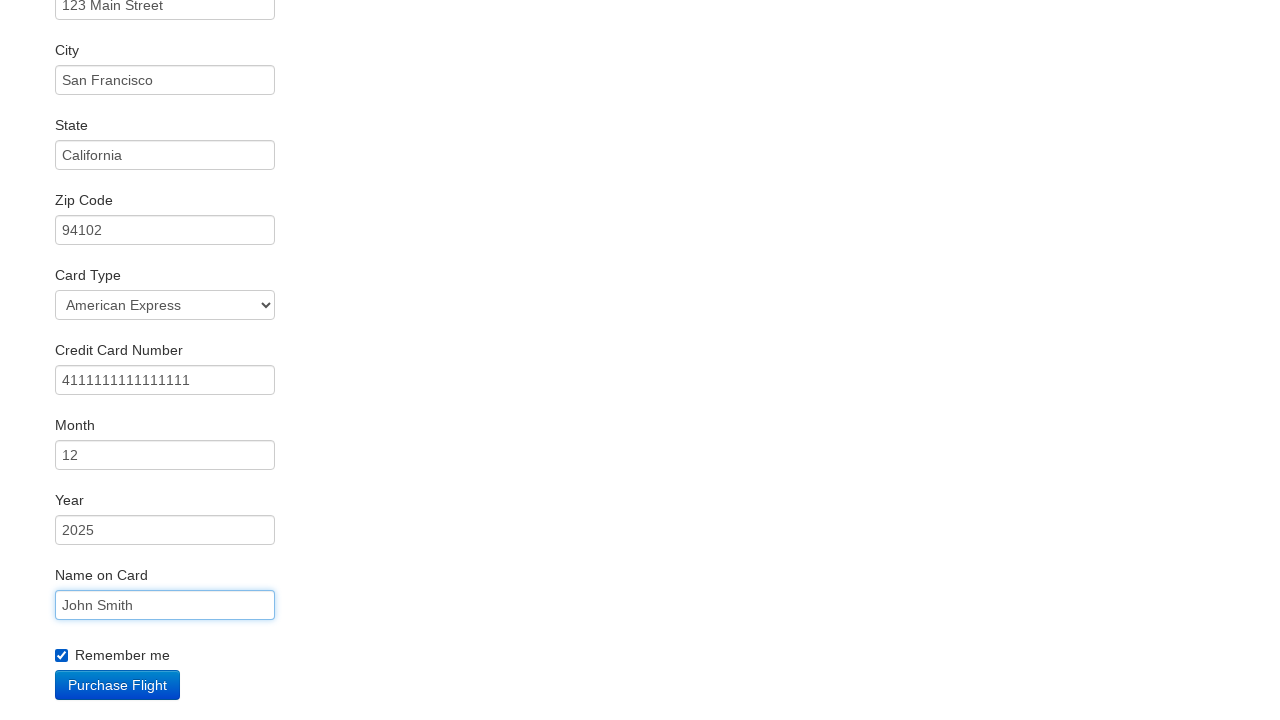

Clicked 'Purchase Flight' button to complete the booking at (118, 685) on input[value='Purchase Flight']
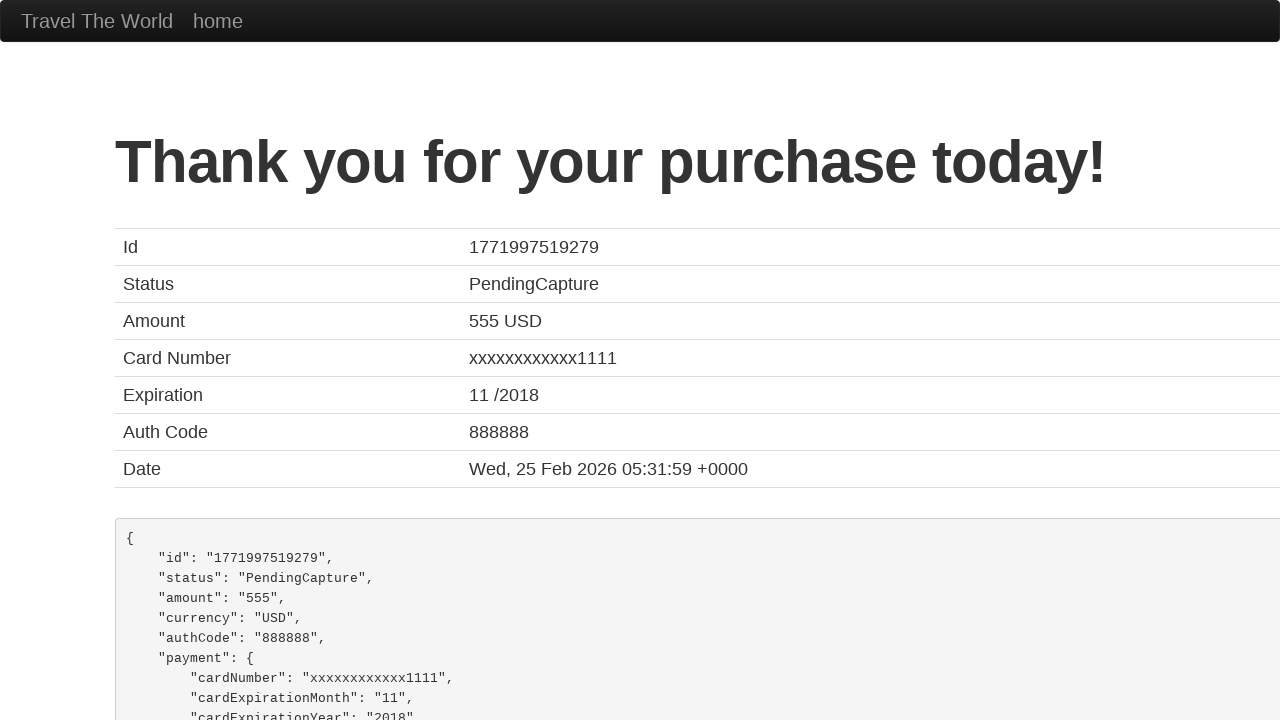

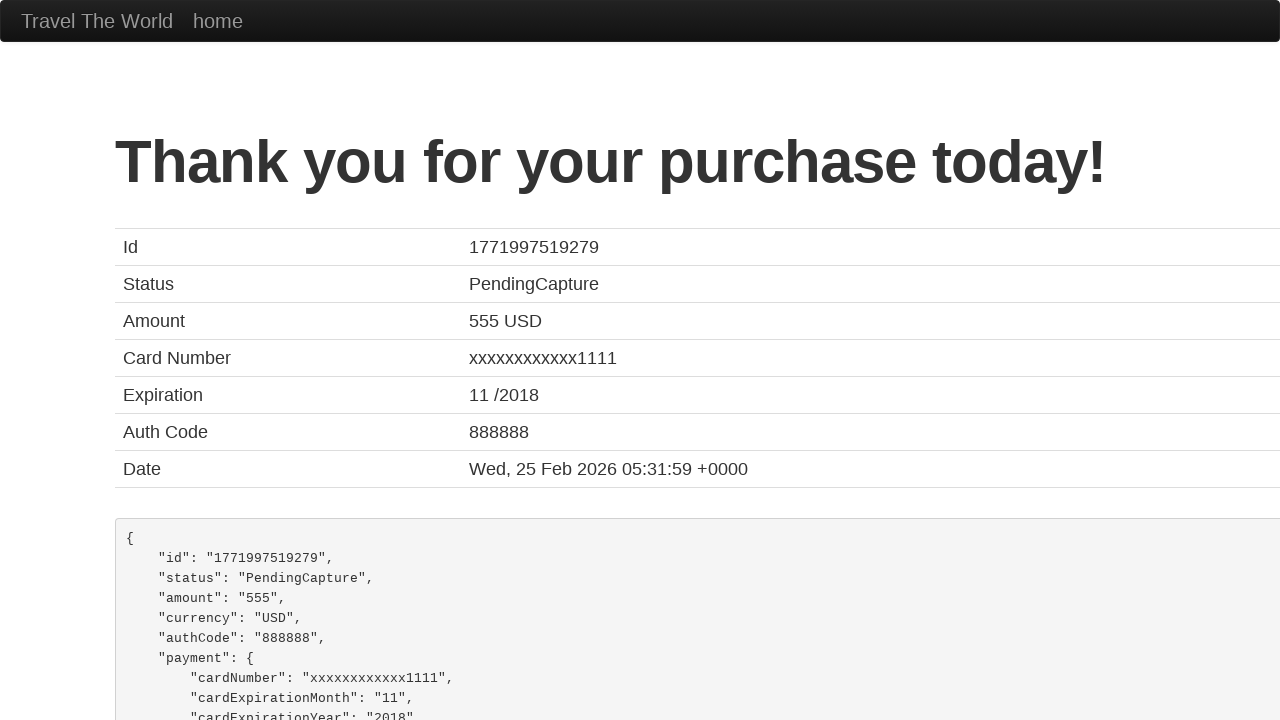